Tests pressing the TAB key using keyboard actions without targeting a specific element, and verifies the result text displays "You entered: TAB"

Starting URL: http://the-internet.herokuapp.com/key_presses

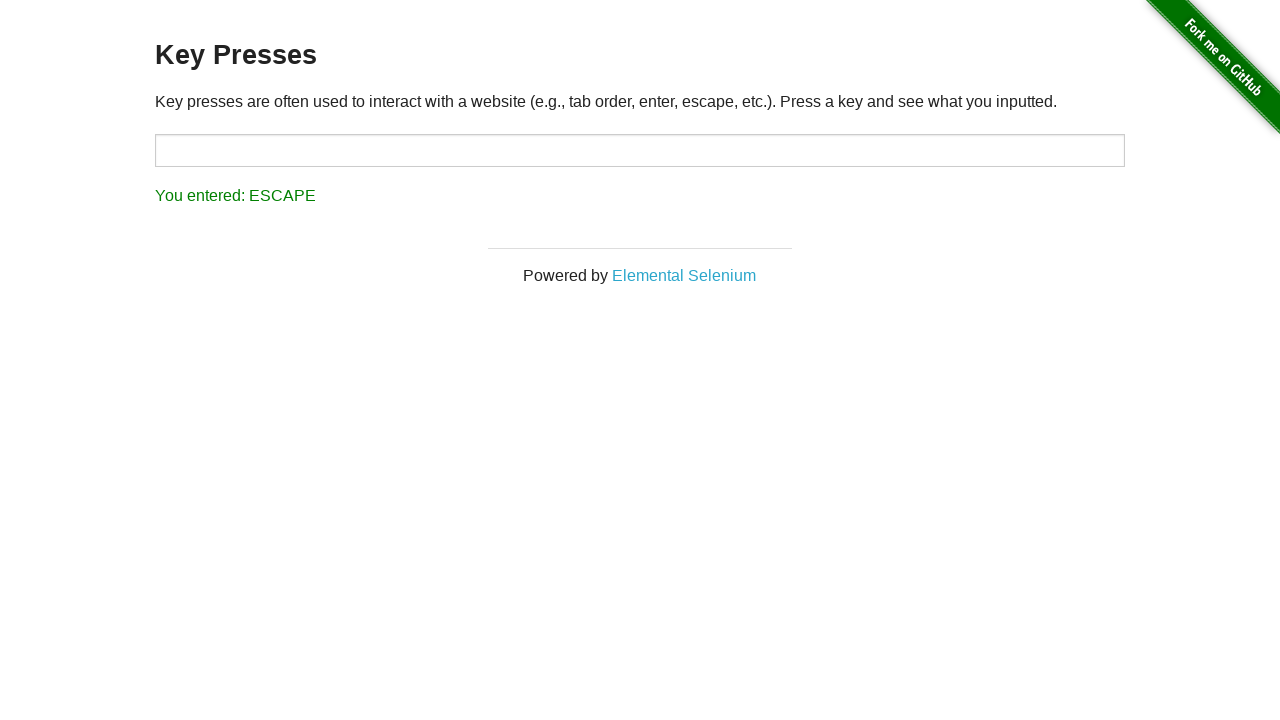

Pressed TAB key using keyboard actions
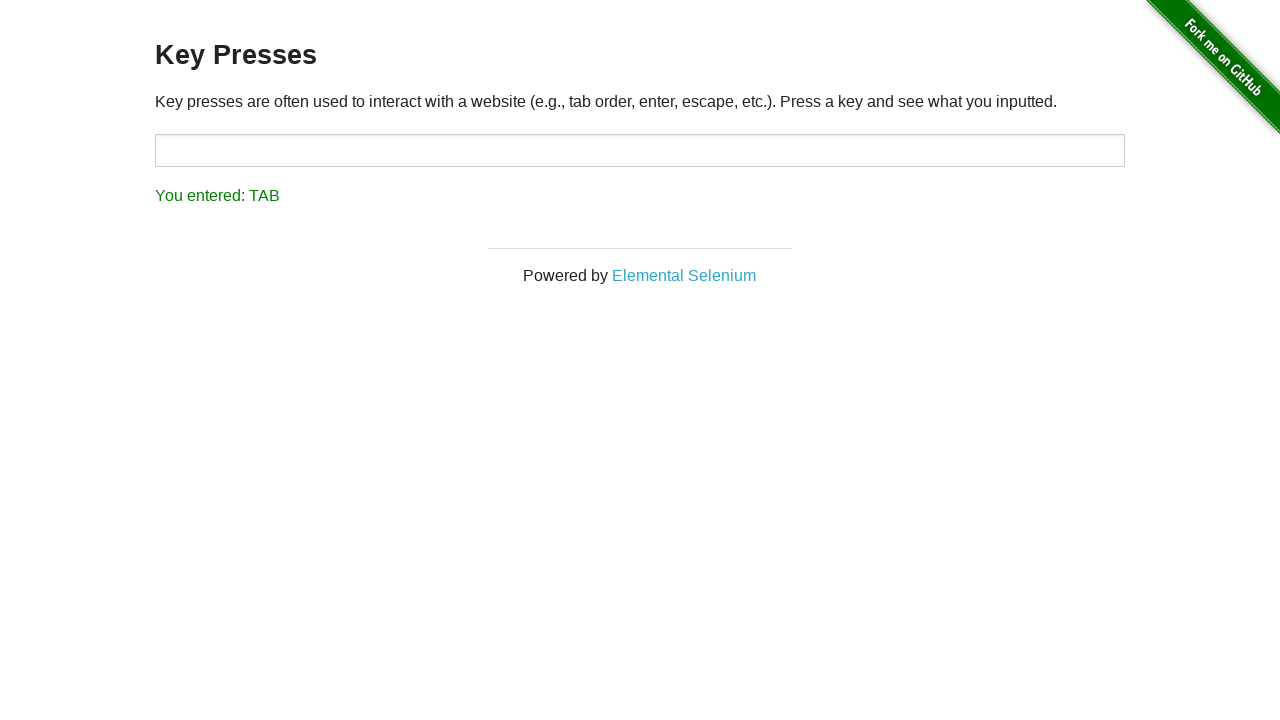

Waited for result element to be visible
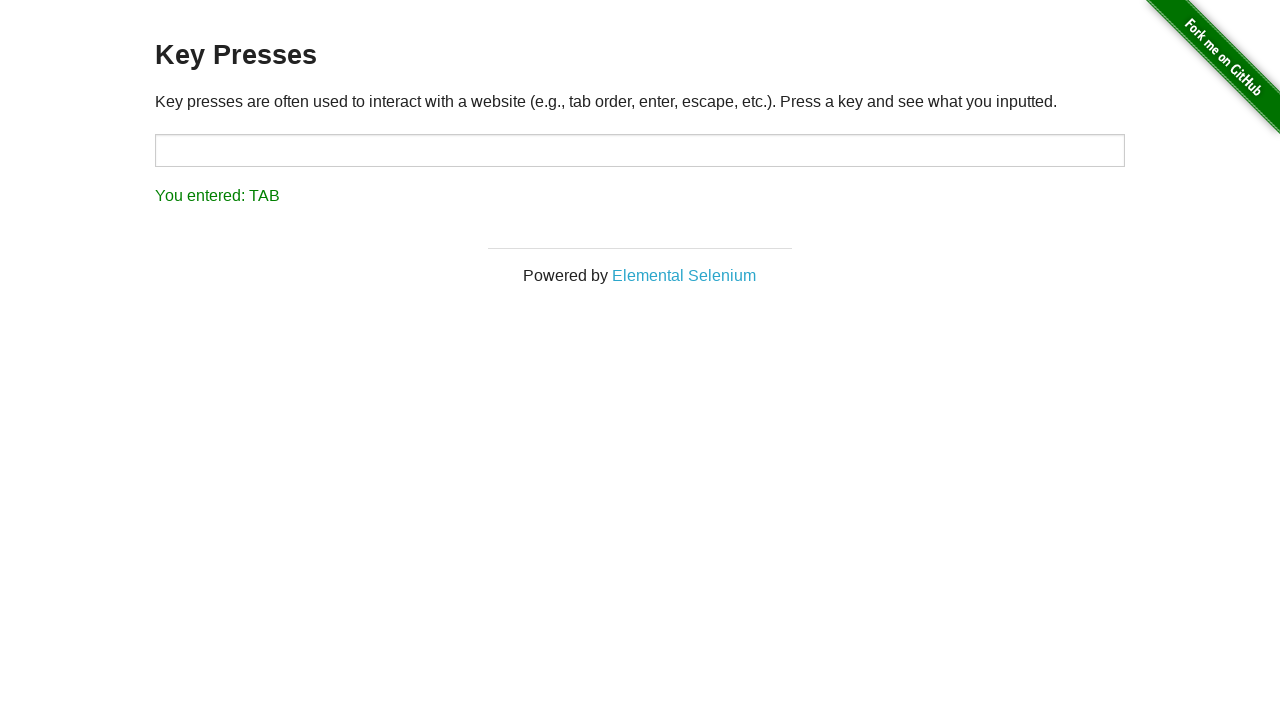

Retrieved result text content
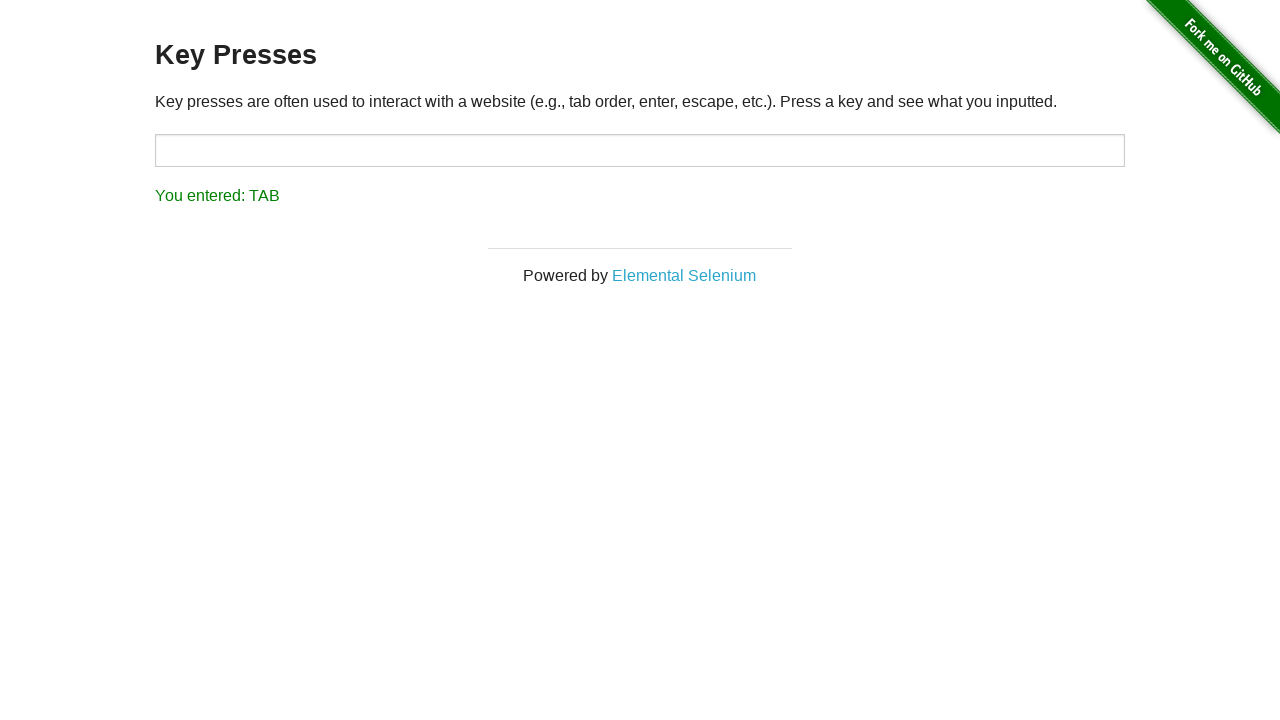

Verified result text displays 'You entered: TAB'
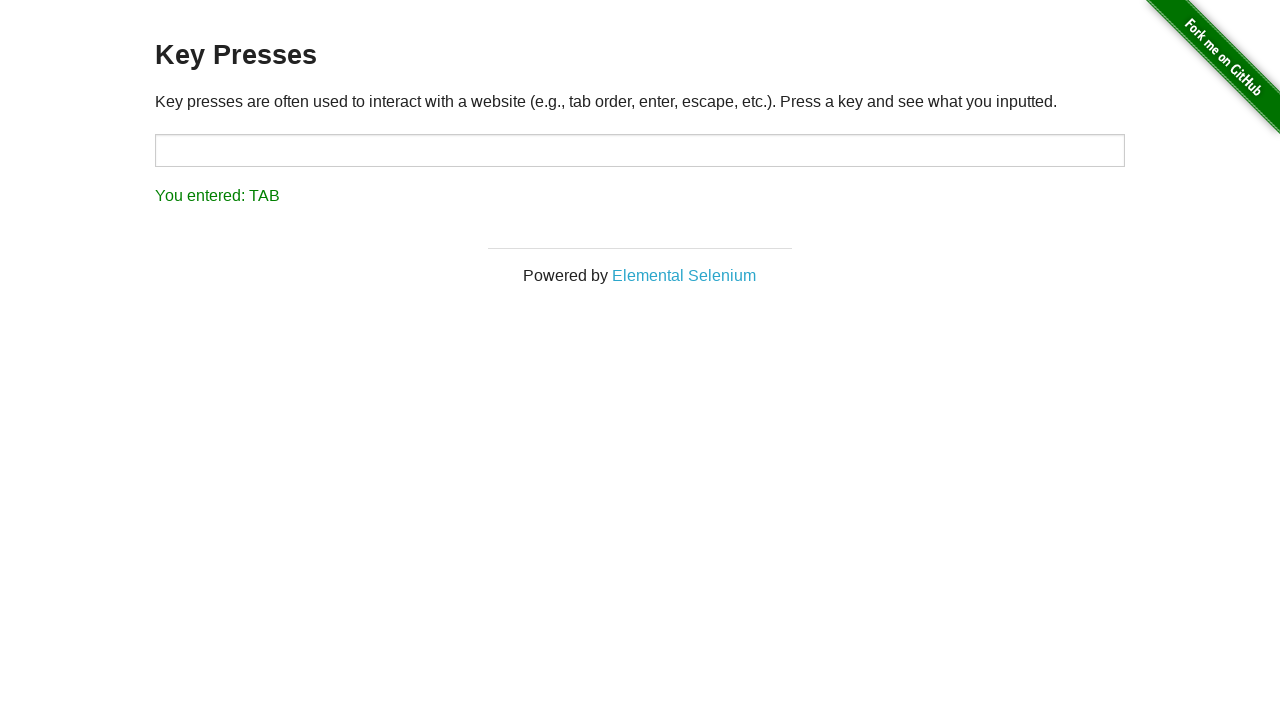

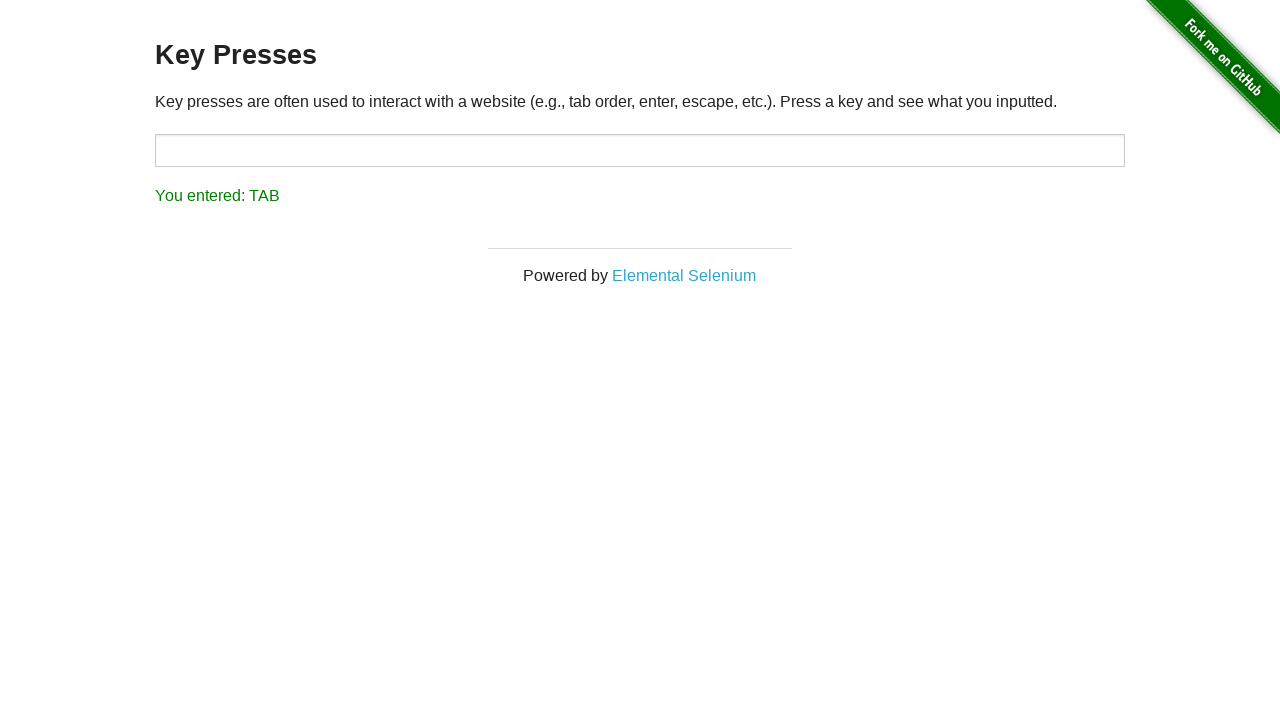